Tests sorting the Due column using semantic class selectors on a table with helpful markup attributes

Starting URL: http://the-internet.herokuapp.com/tables

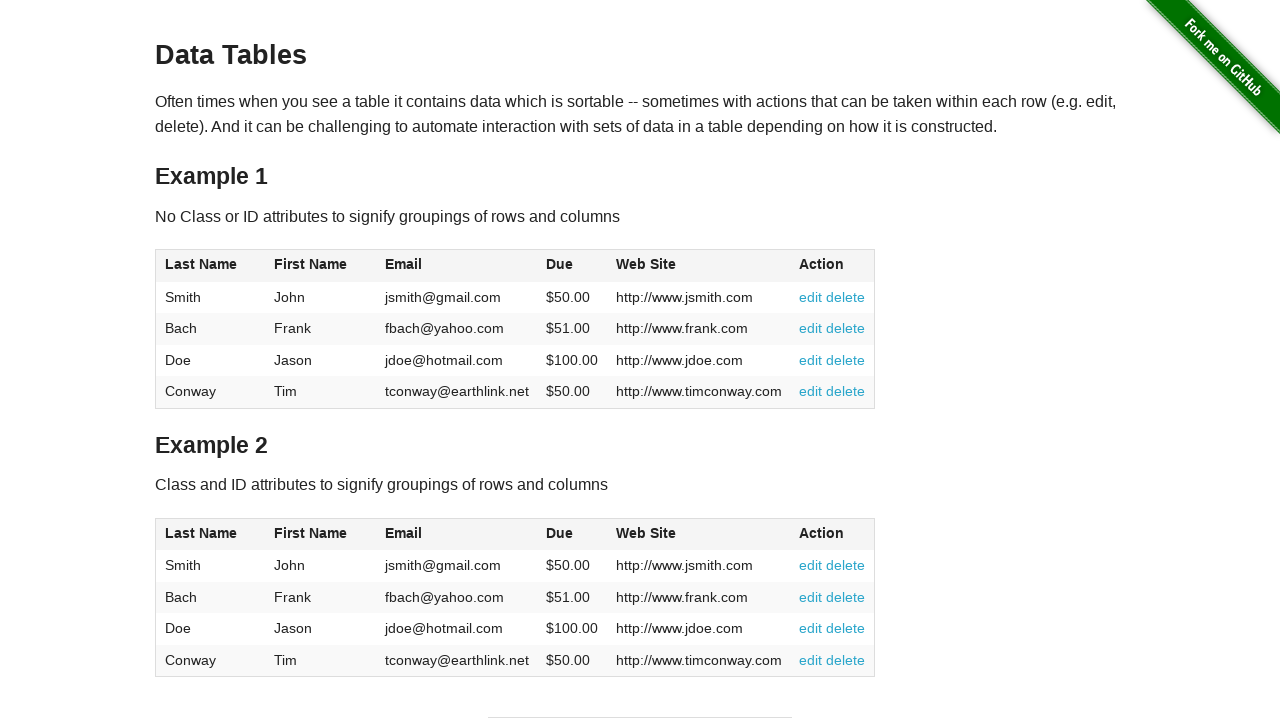

Clicked the Due column header to sort the table at (560, 533) on #table2 thead .dues
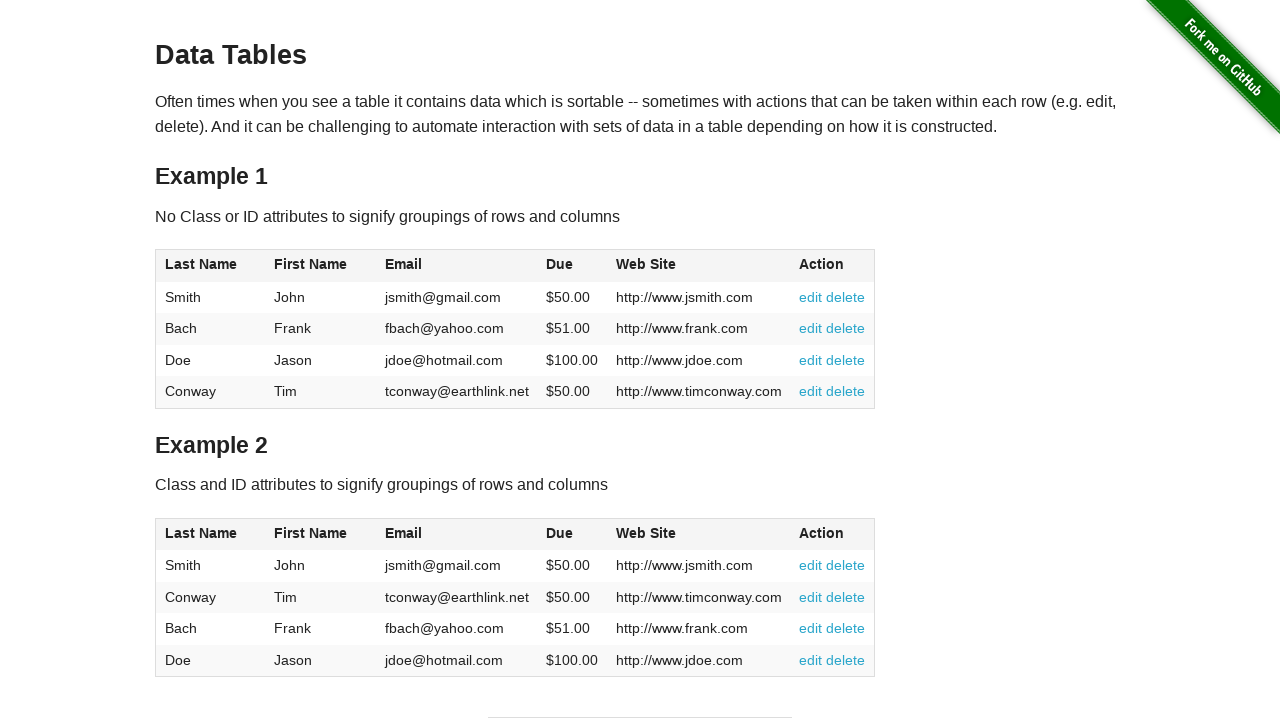

Table data loaded and Due column cells are ready
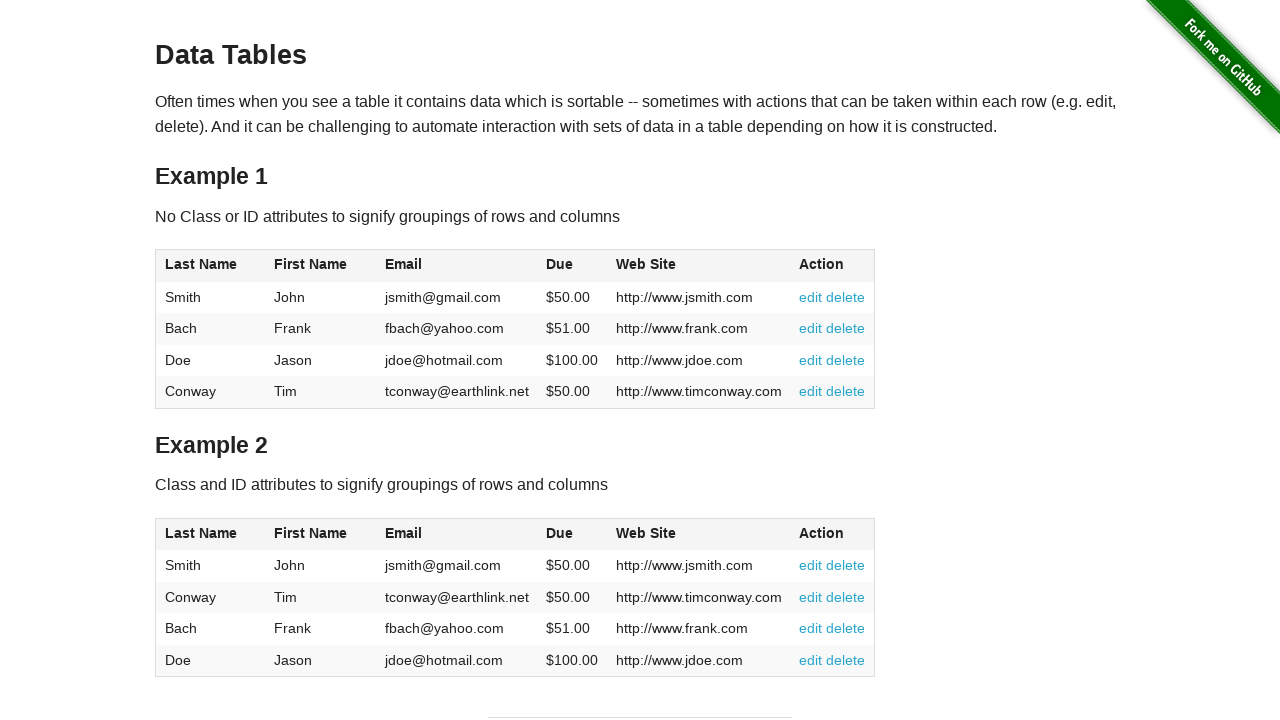

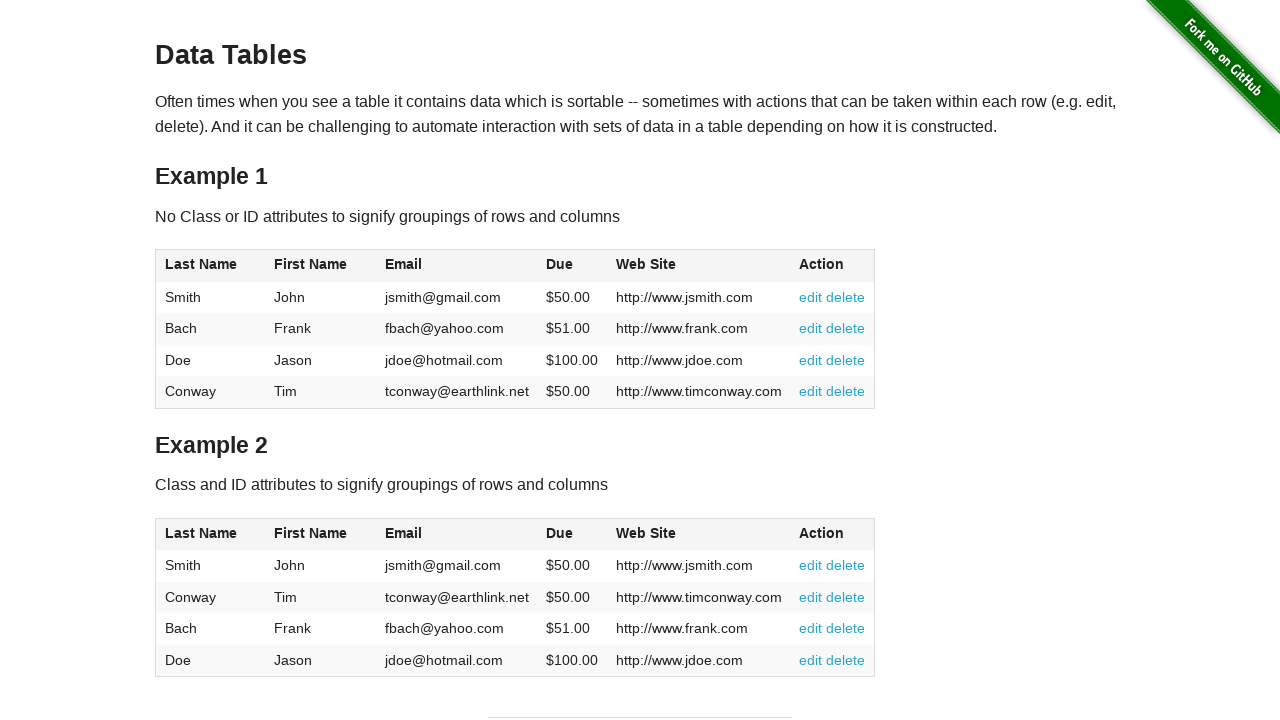